Tests login form validation by entering correct username with incorrect password and verifying the error message

Starting URL: https://the-internet.herokuapp.com/login

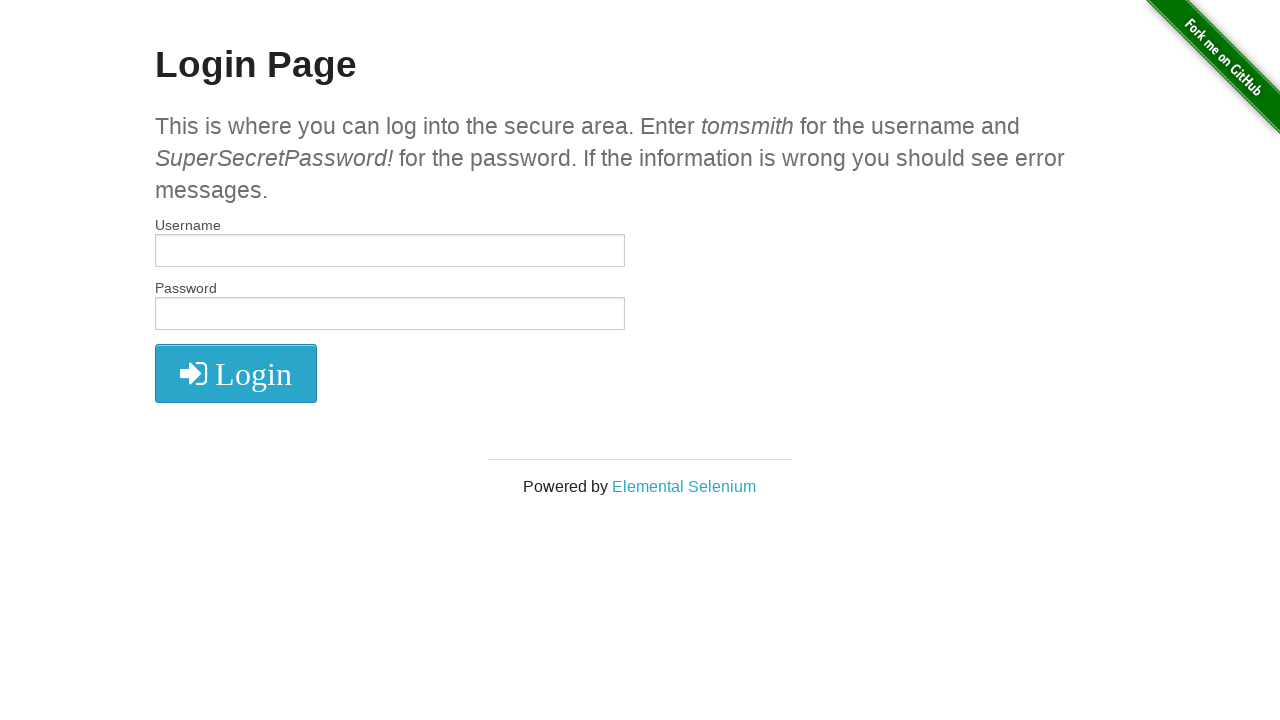

Entered correct username 'tomsmith' in login form on #username
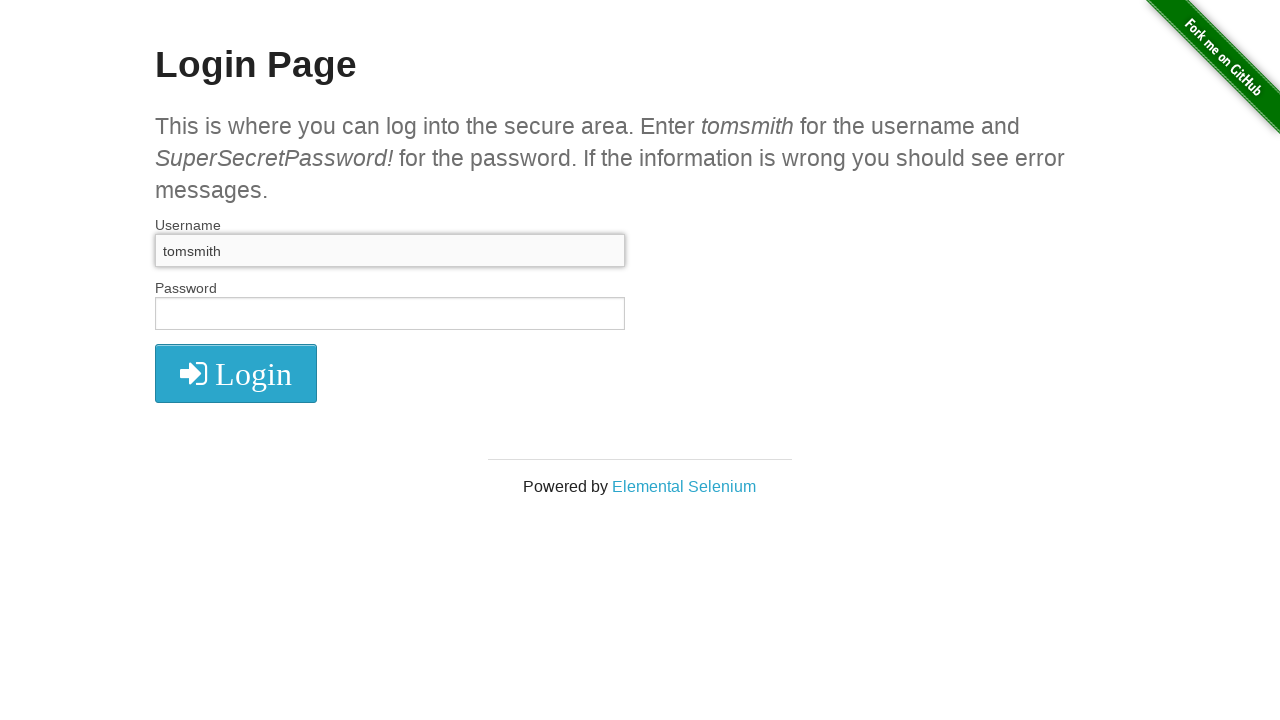

Entered incorrect password '123456789' in login form on #password
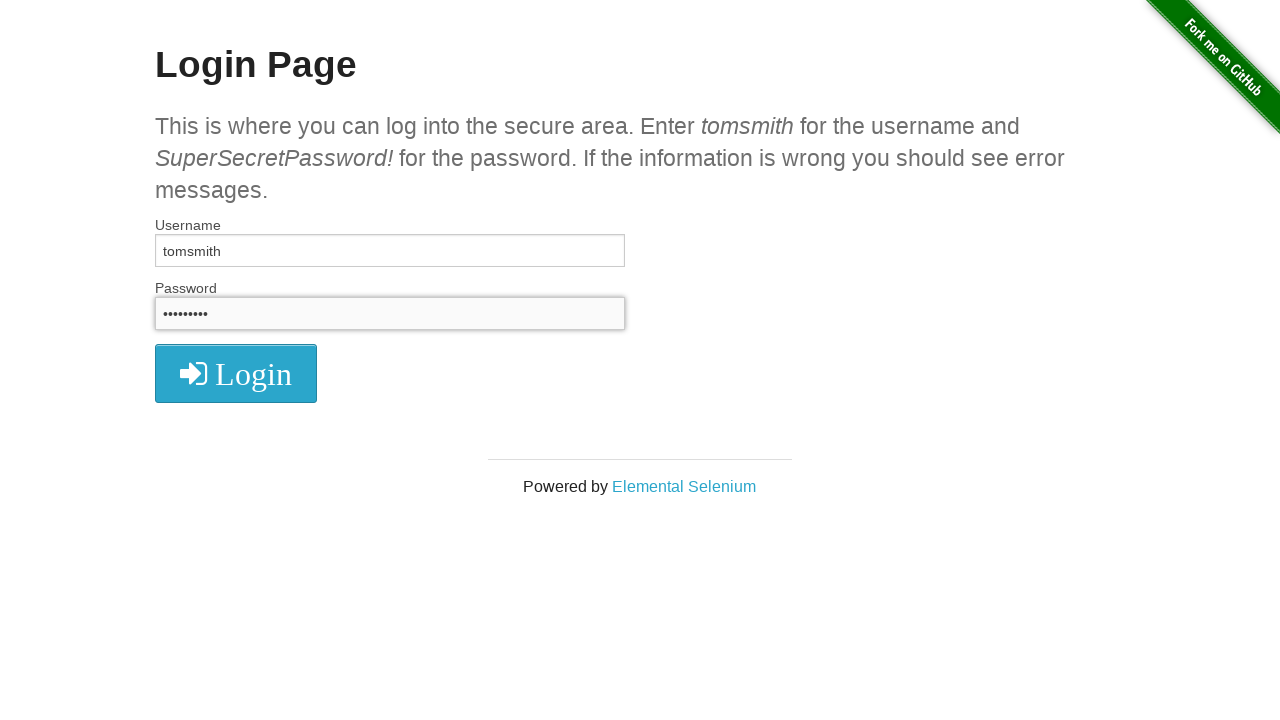

Clicked login button to submit form at (236, 373) on button[type='submit']
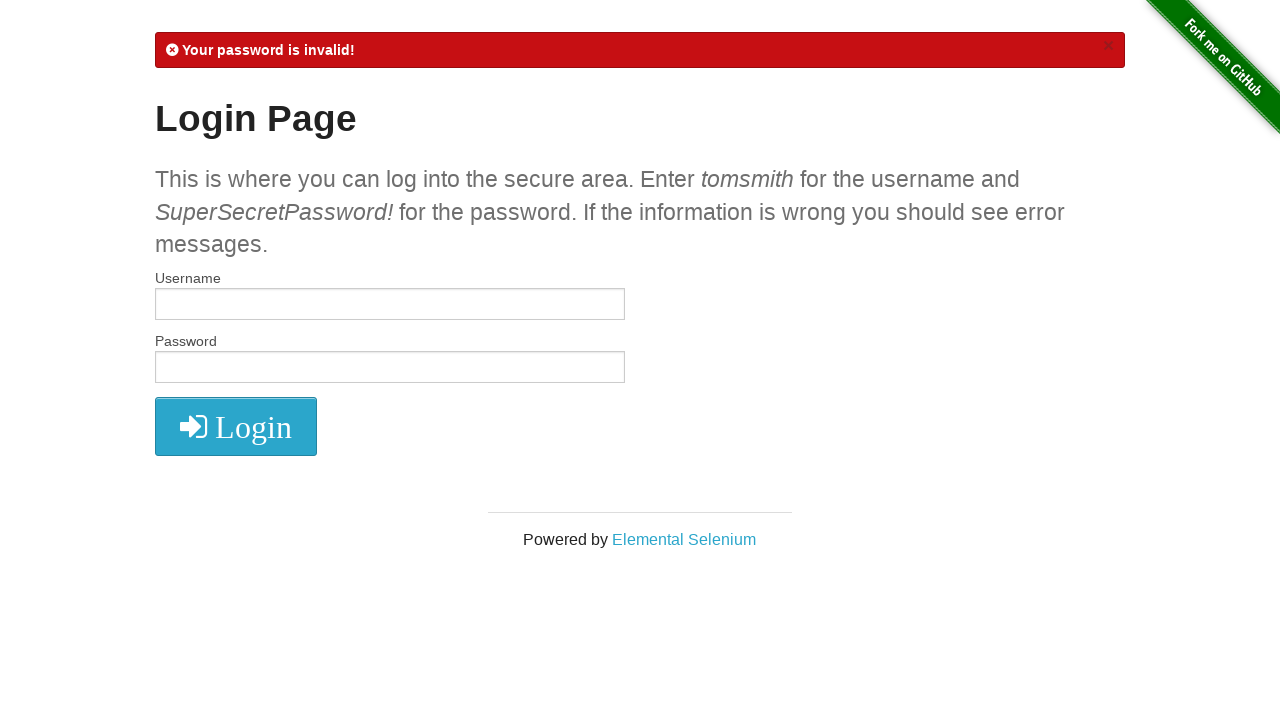

Error message appeared after failed login attempt
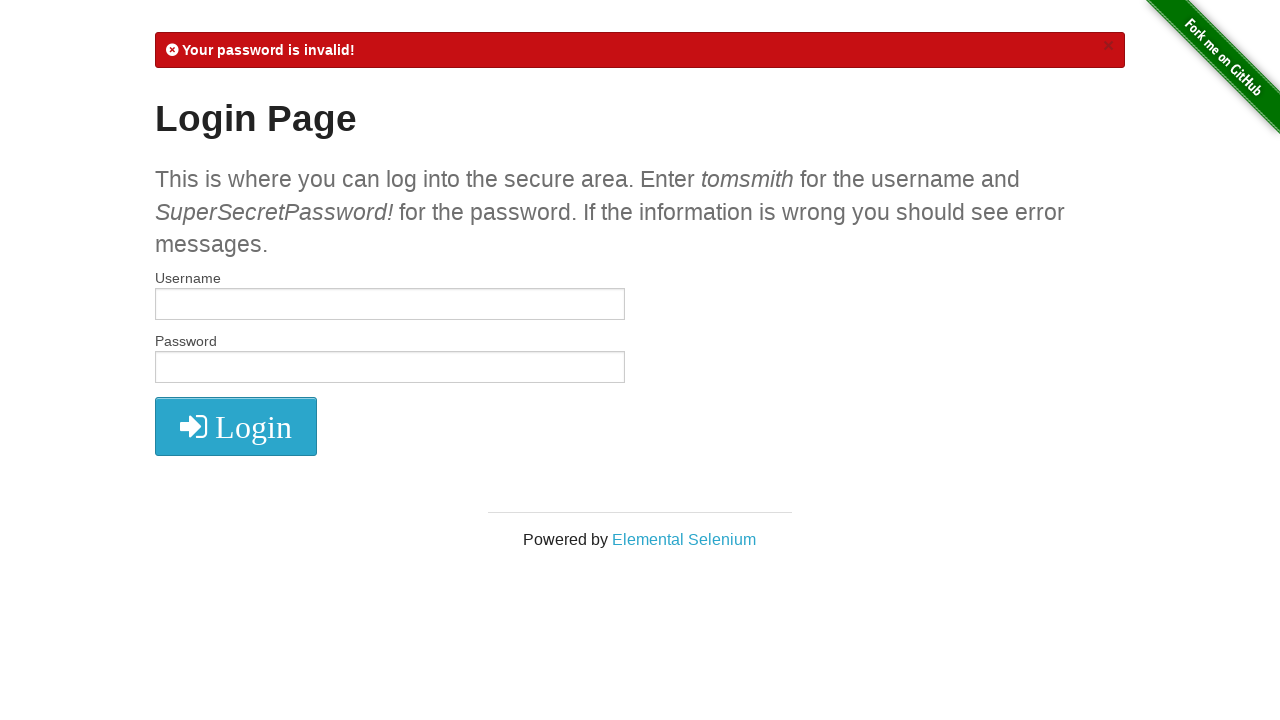

Verified error message contains 'Your password is invalid!' text
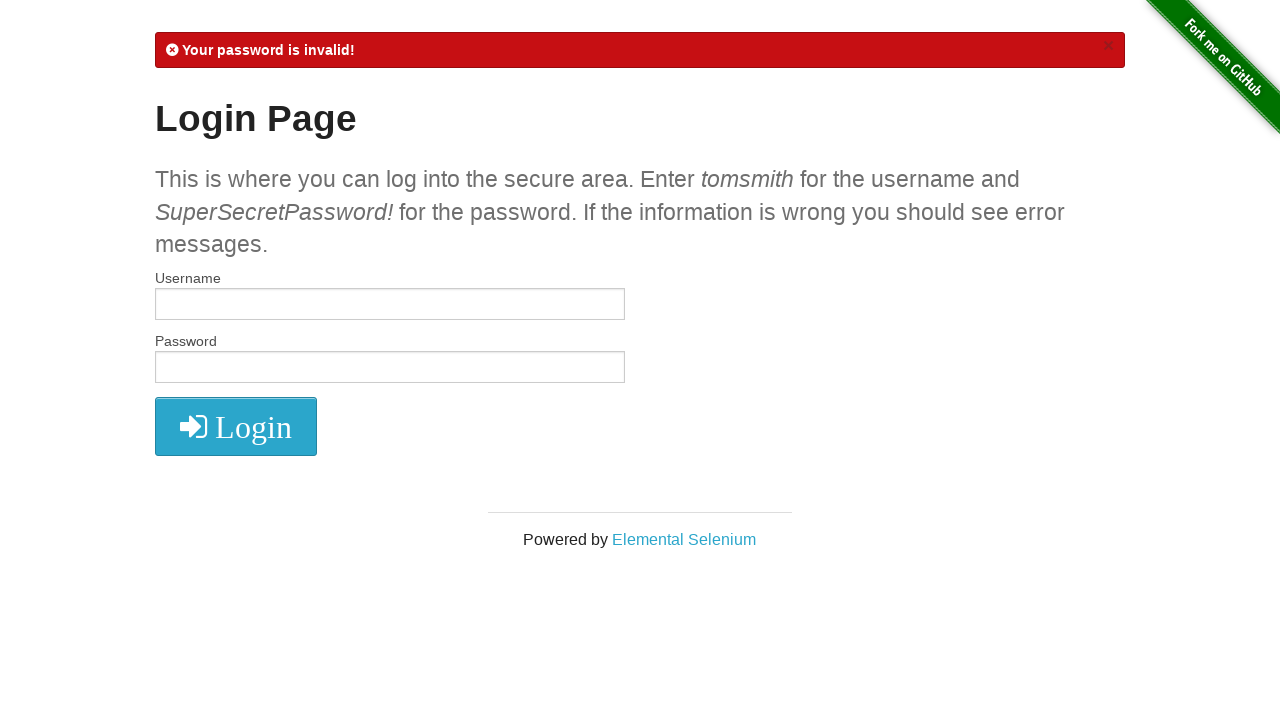

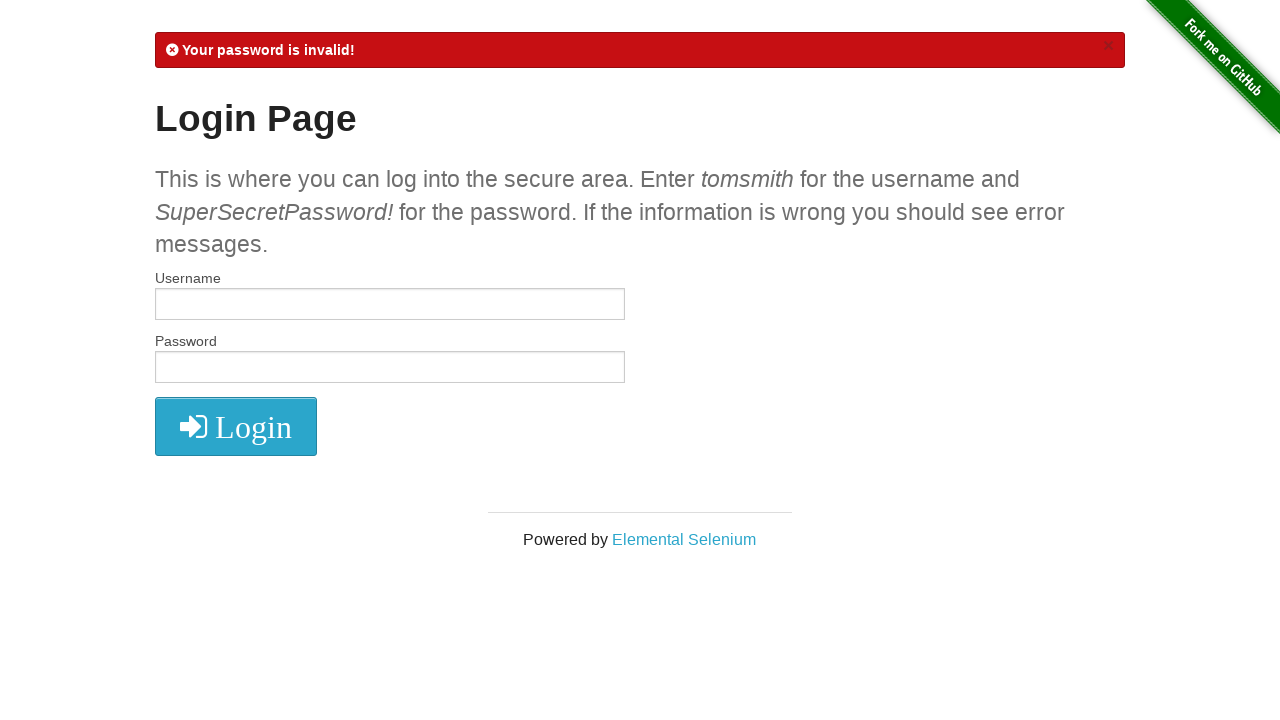